Tests dropdown selection functionality by selecting "USA" from the country dropdown menu

Starting URL: https://www.globalsqa.com/demo-site/select-dropdown-menu/

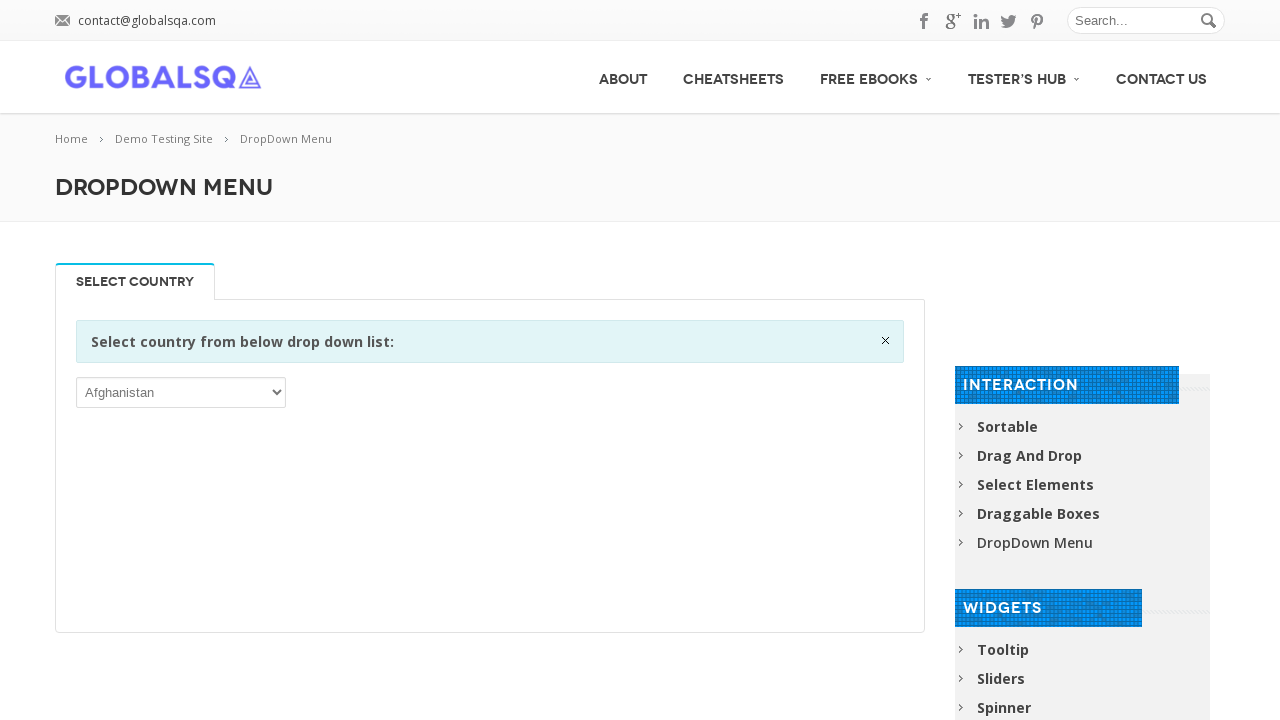

Waited for dropdown selector to be present on page
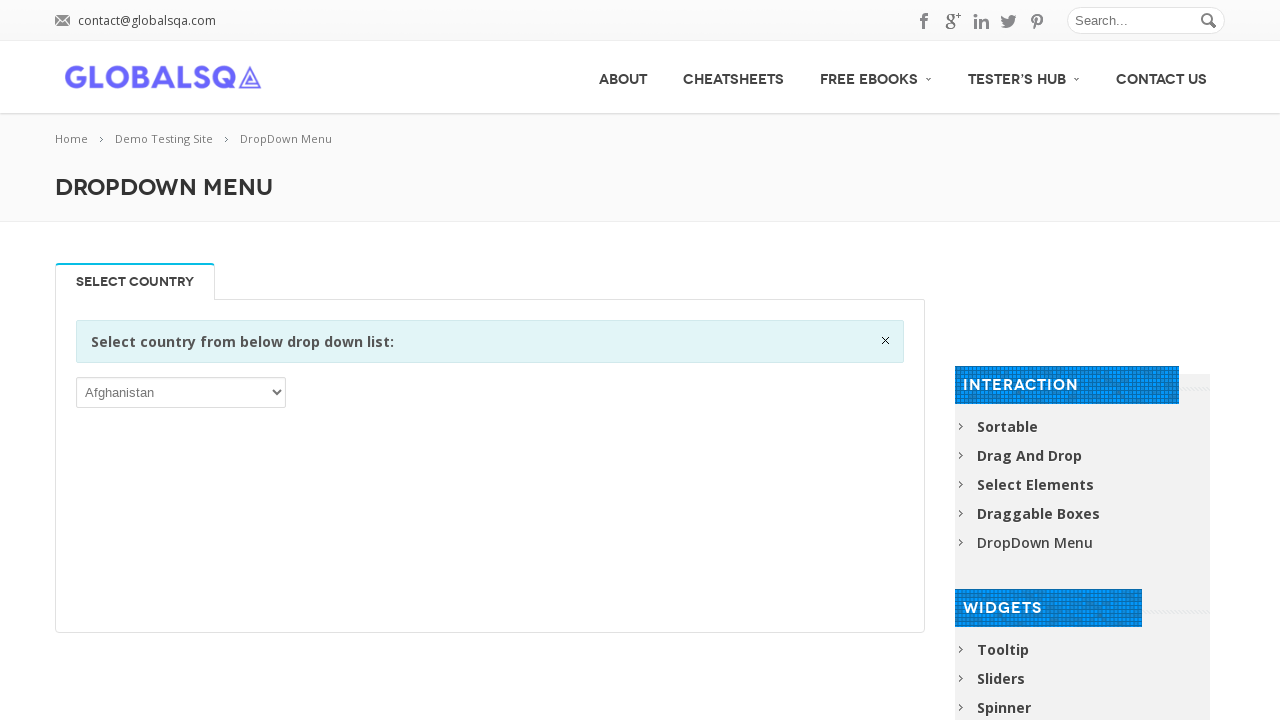

Selected 'USA' from the country dropdown menu on //select
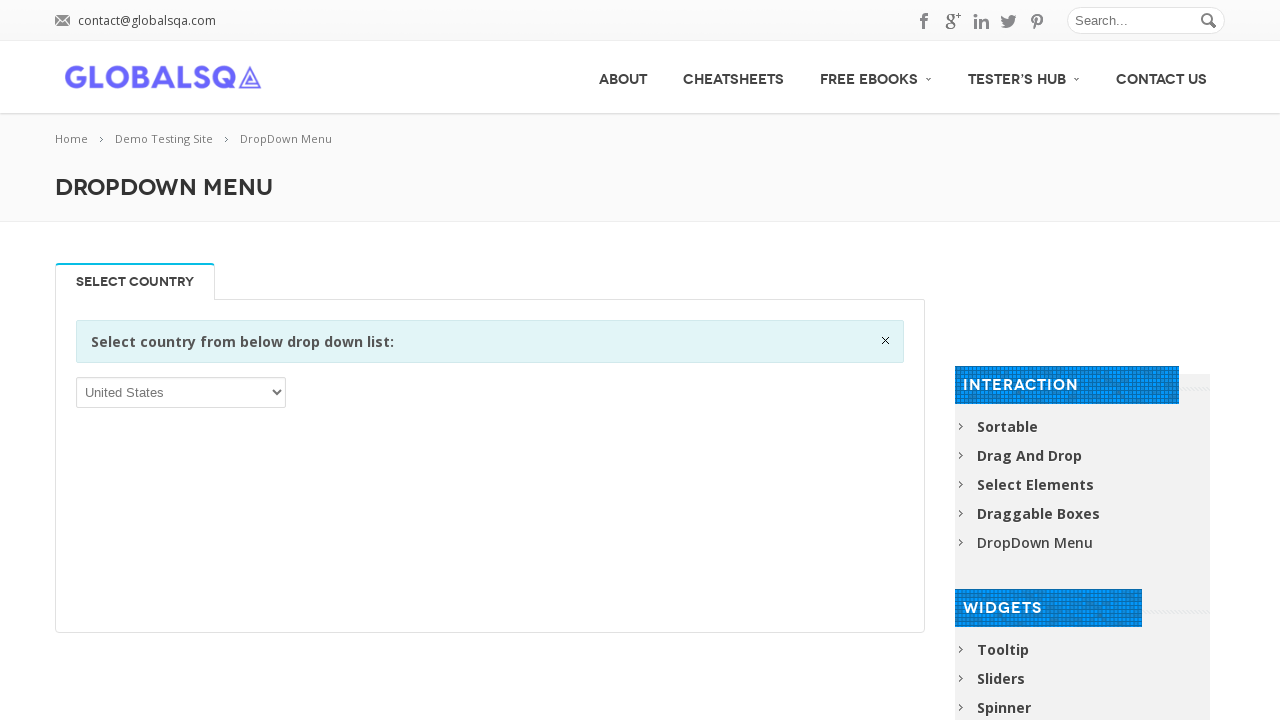

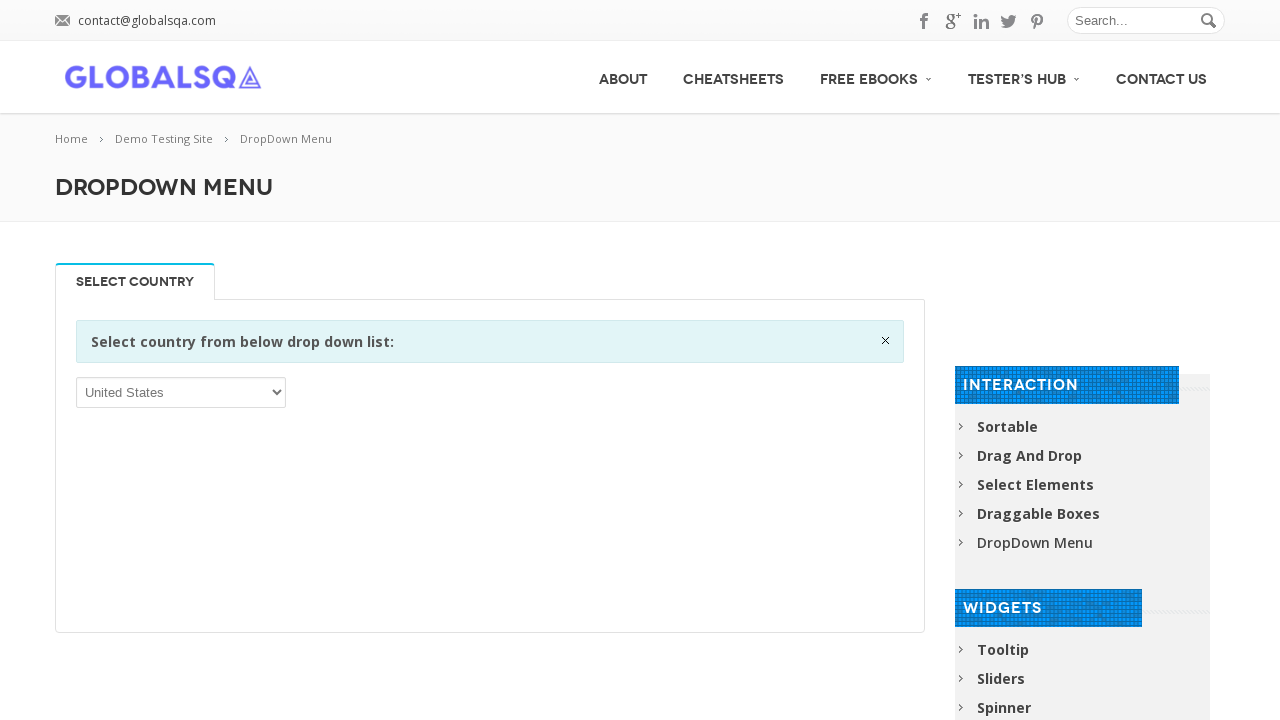